Tests dropdown menu functionality by selecting options using index, value, and visible text methods, then verifies the dropdown has 3 options.

Starting URL: https://the-internet.herokuapp.com/dropdown

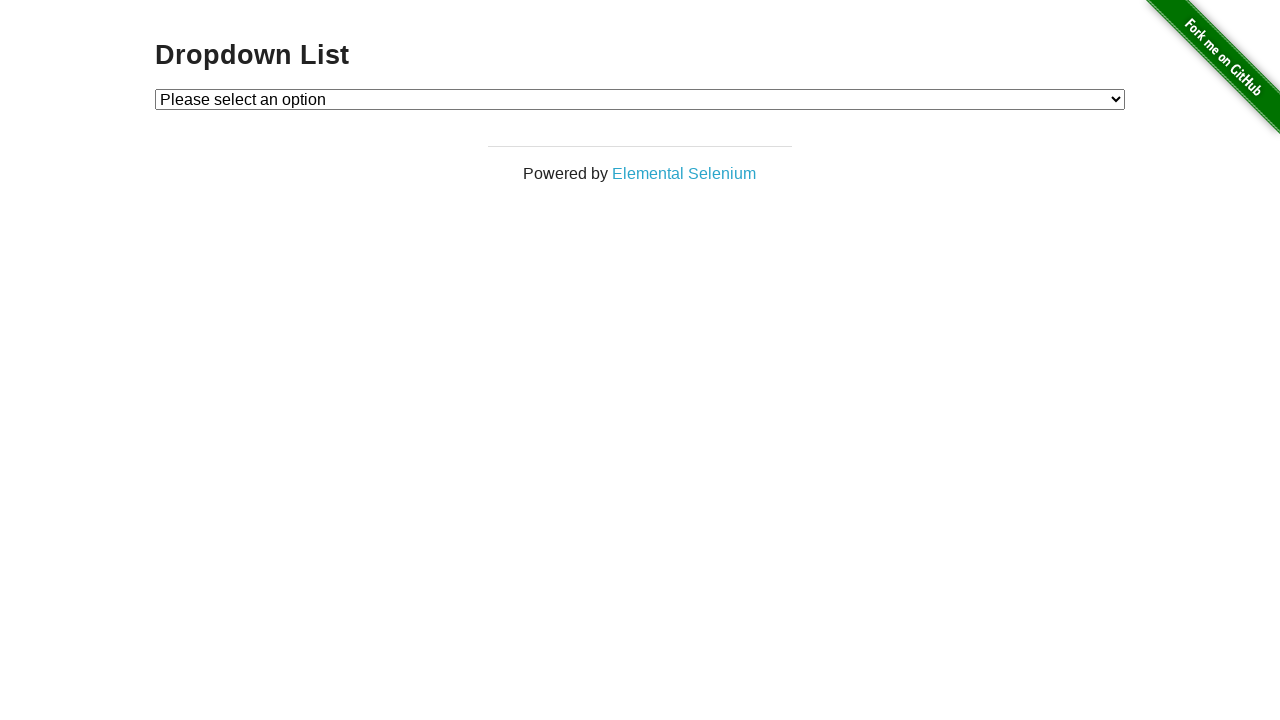

Selected Option 1 by index (index 1) from dropdown on #dropdown
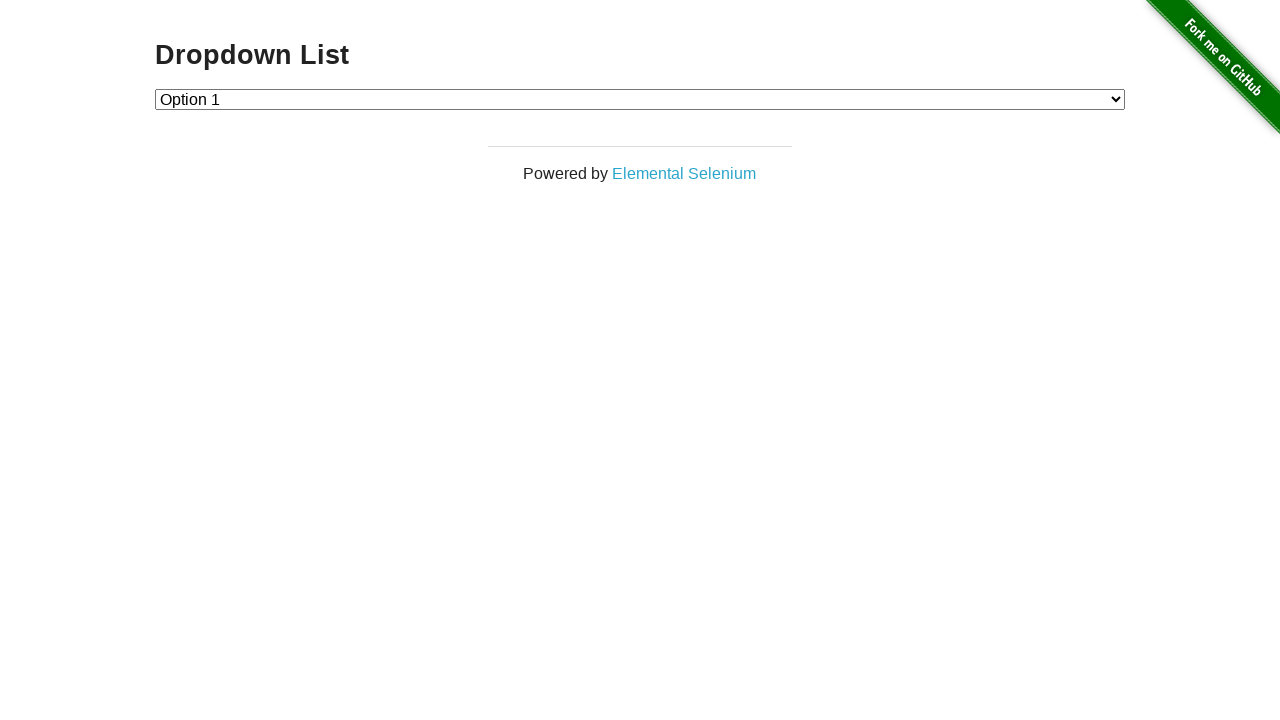

Verified Option 1 is selected: Option 1
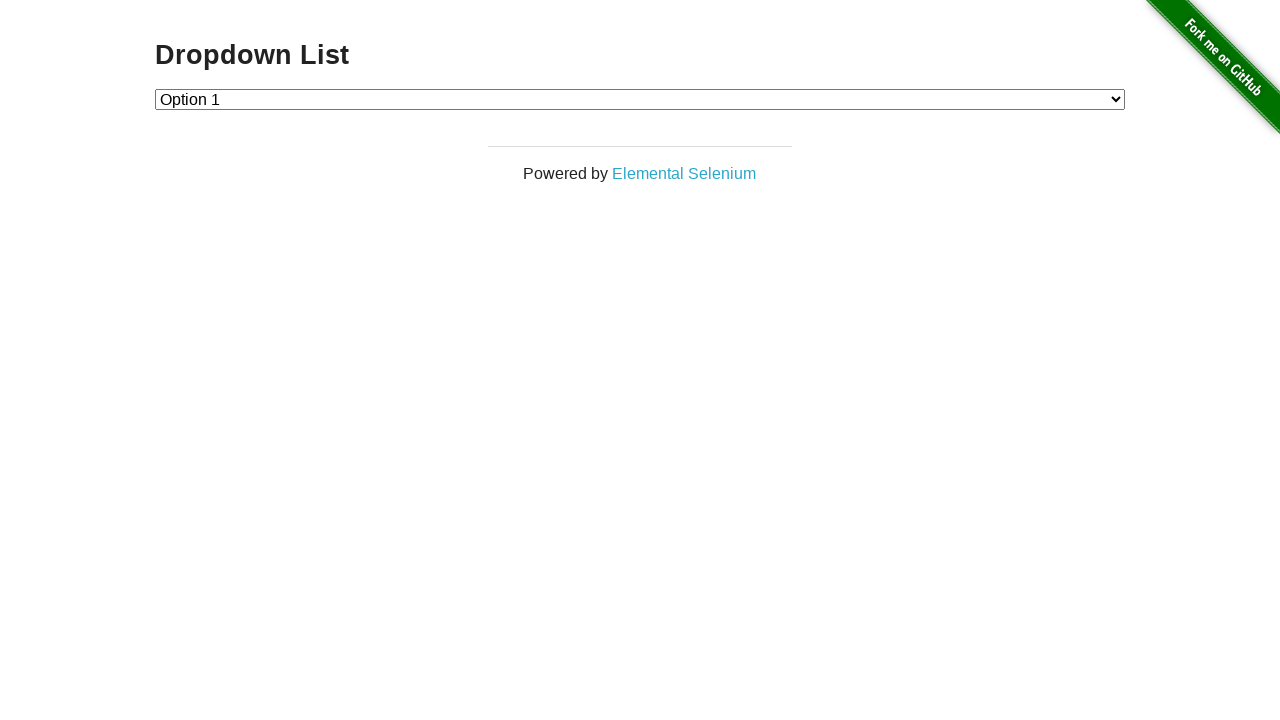

Selected Option 2 by value ('2') from dropdown on #dropdown
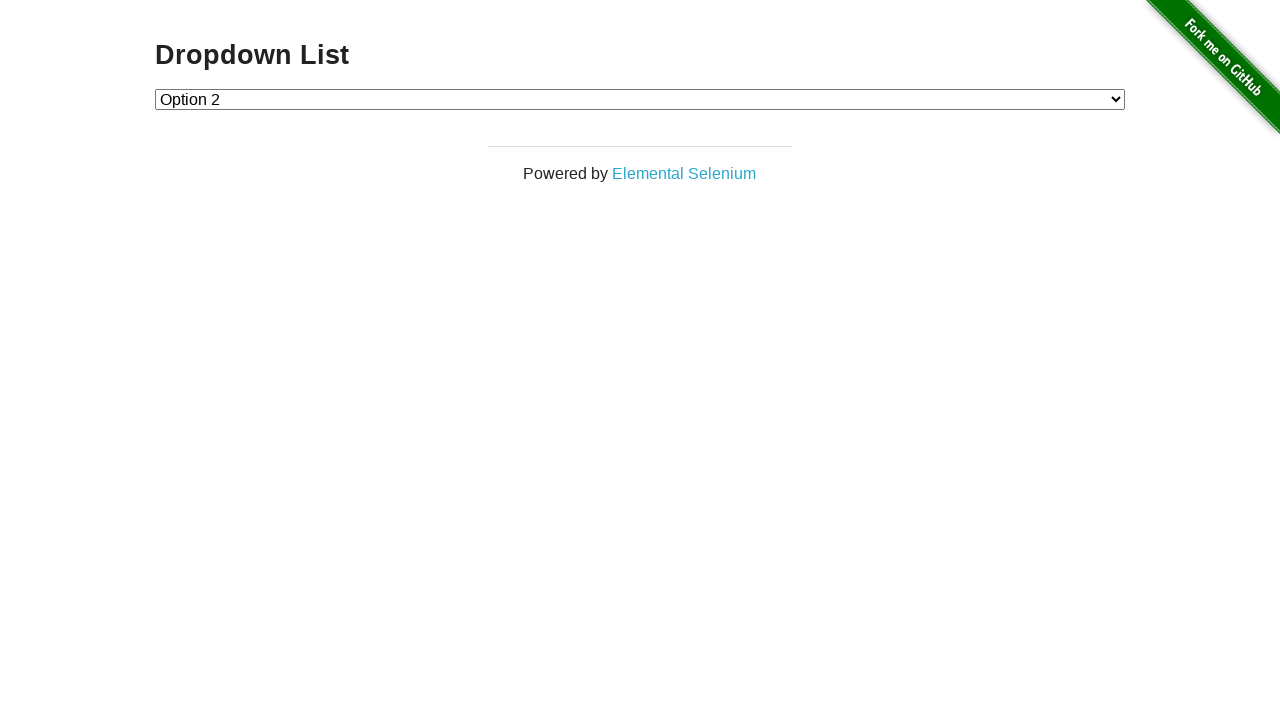

Verified Option 2 is selected: Option 2
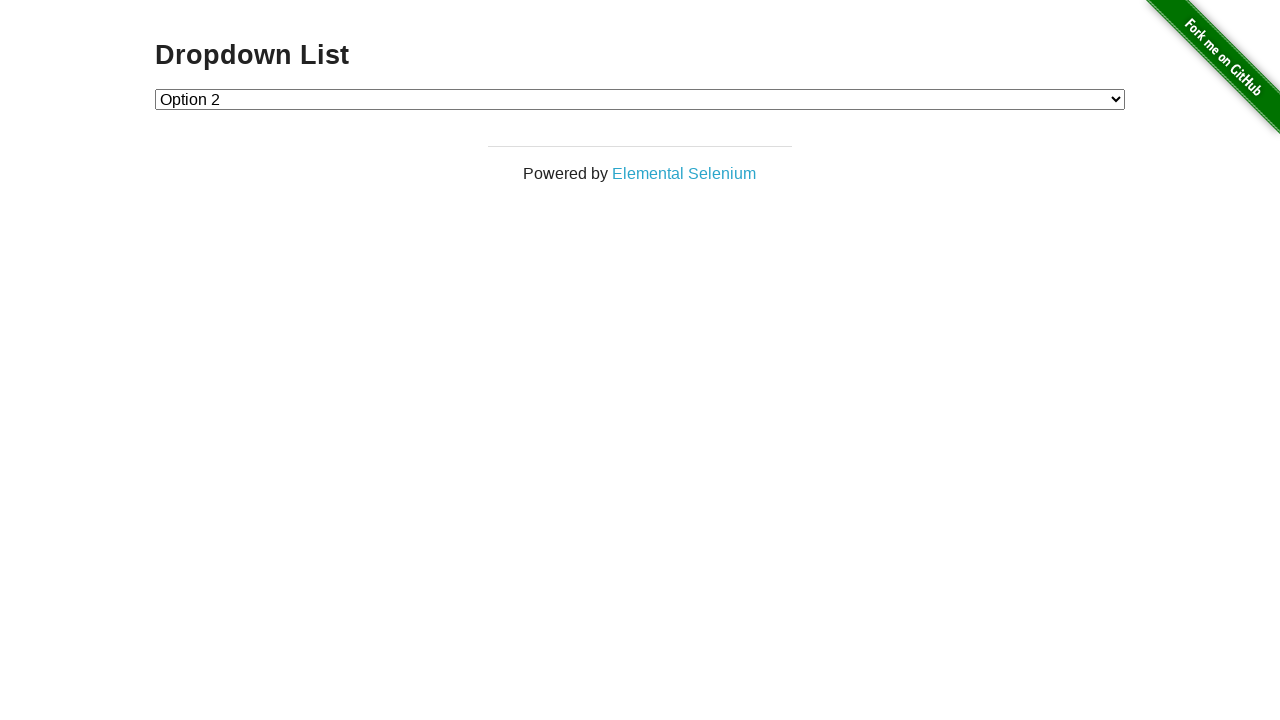

Selected Option 1 by visible text label from dropdown on #dropdown
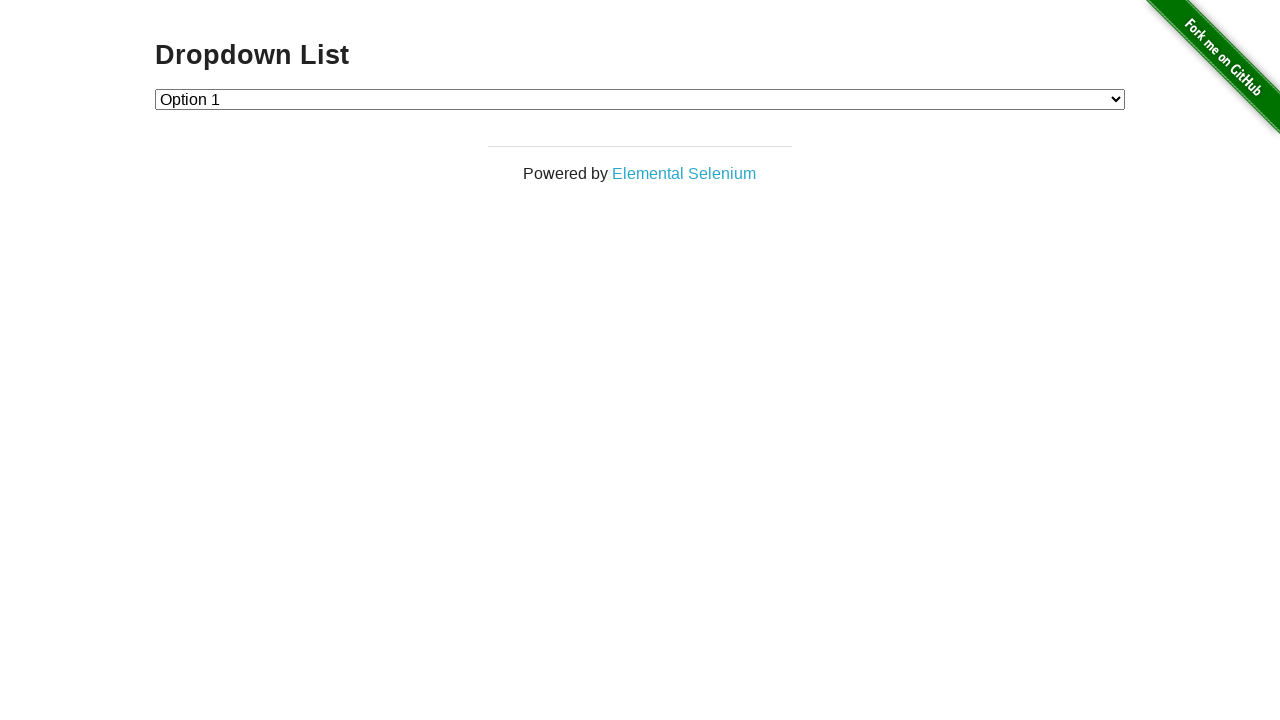

Verified Option 1 is selected: Option 1
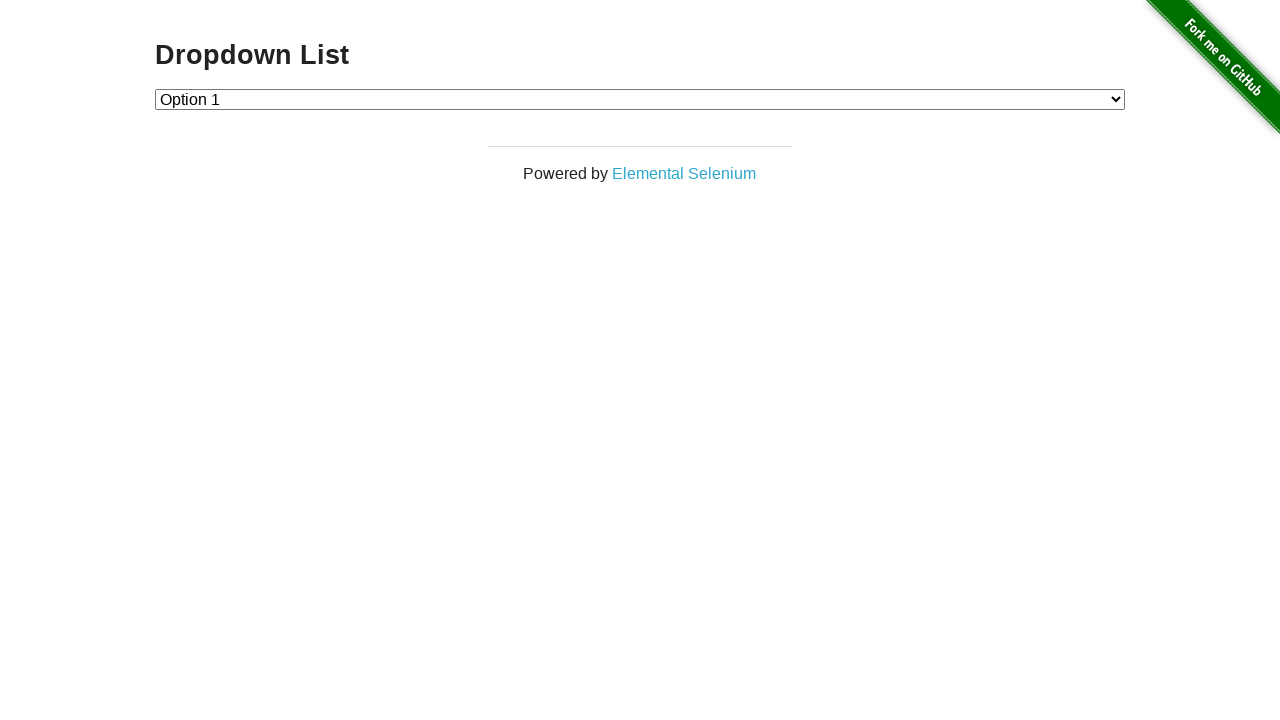

Retrieved all dropdown options (3 total)
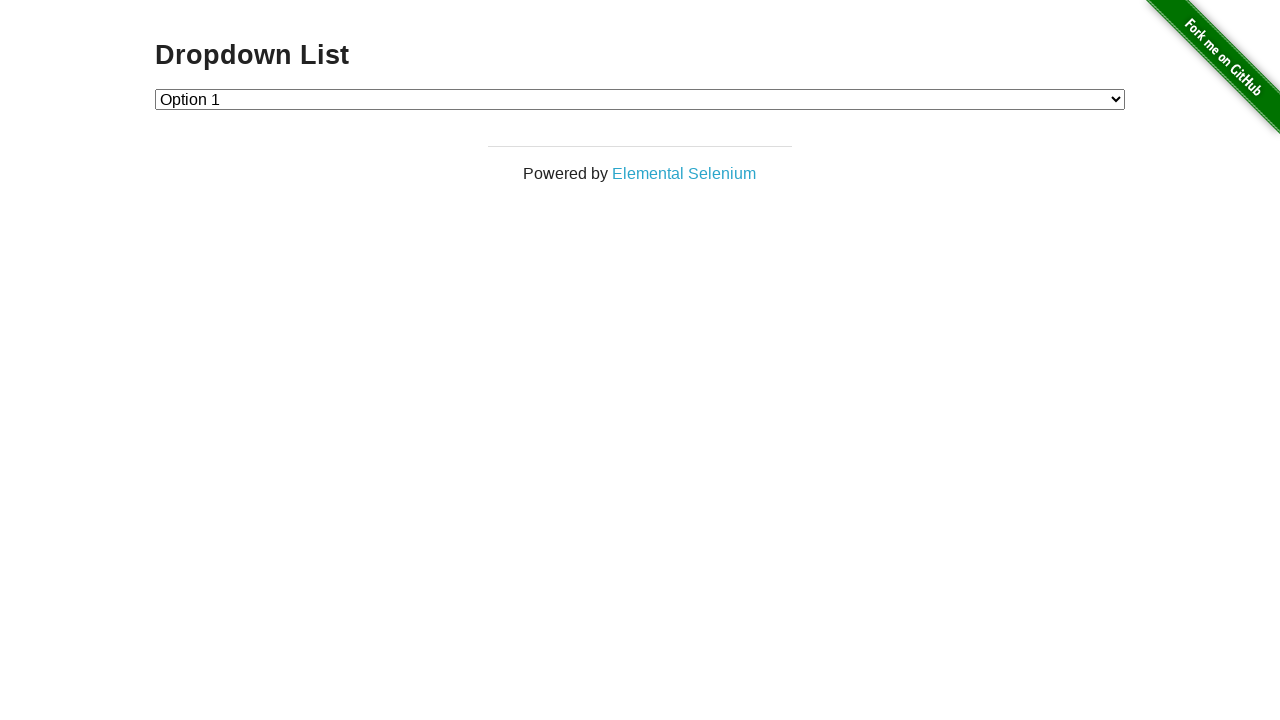

Verified dropdown has exactly 3 options
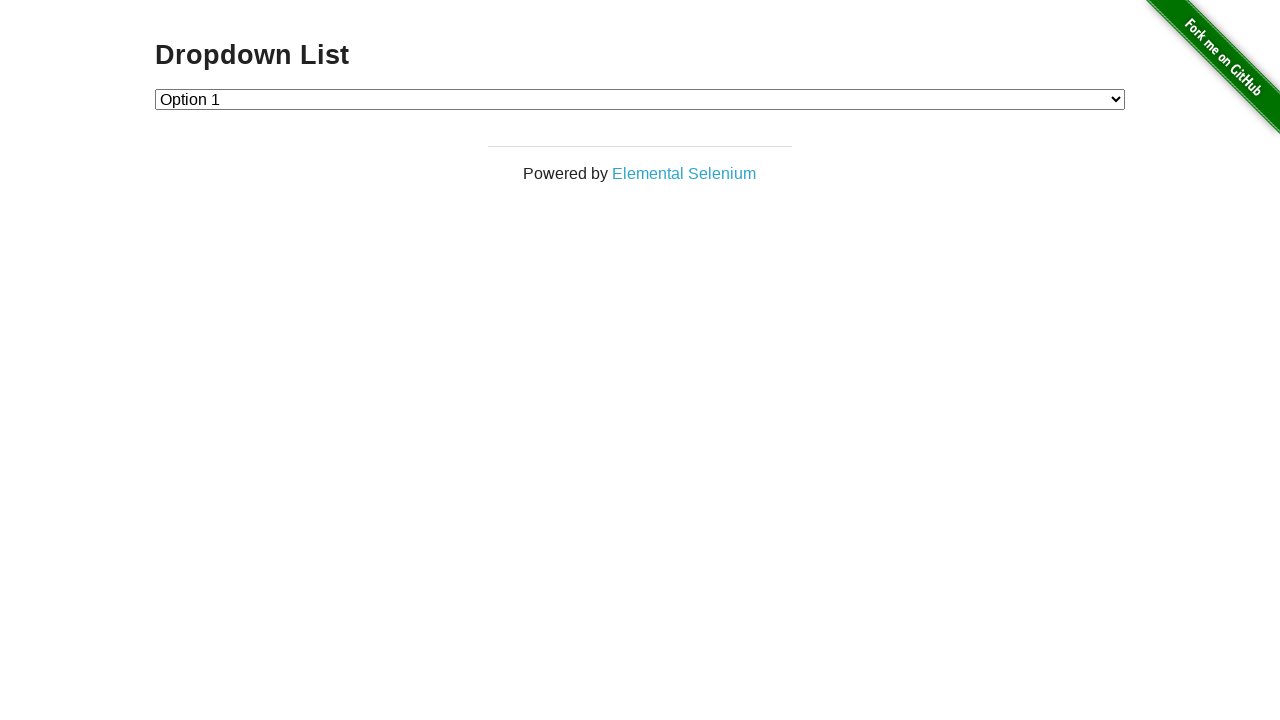

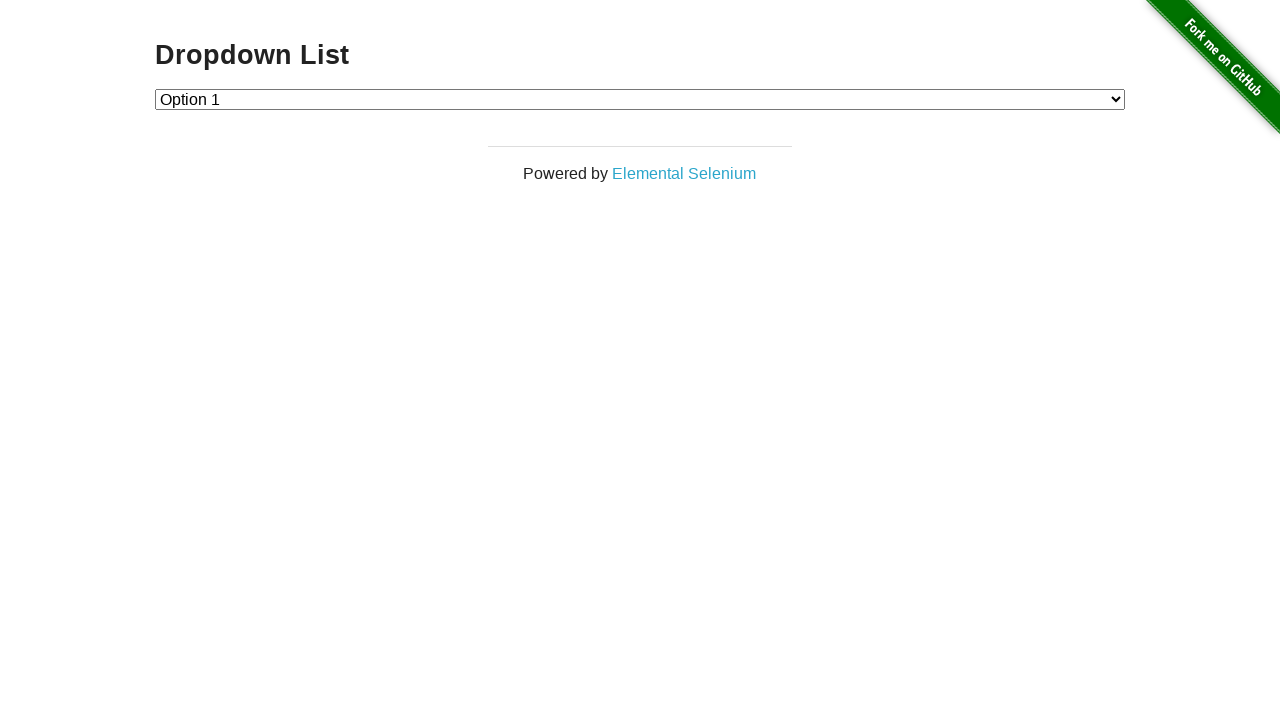